Tests marking all todo items as completed using the toggle-all checkbox.

Starting URL: https://demo.playwright.dev/todomvc

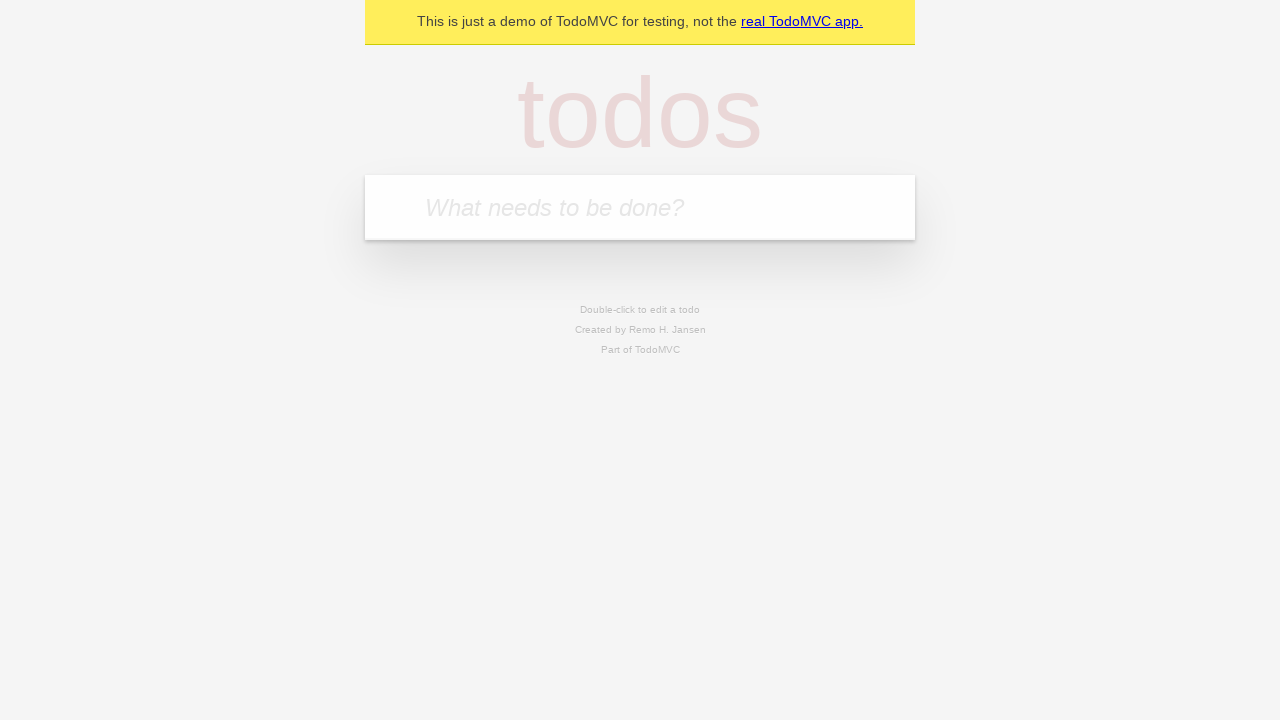

Filled new todo input with 'buy some cheese' on .new-todo
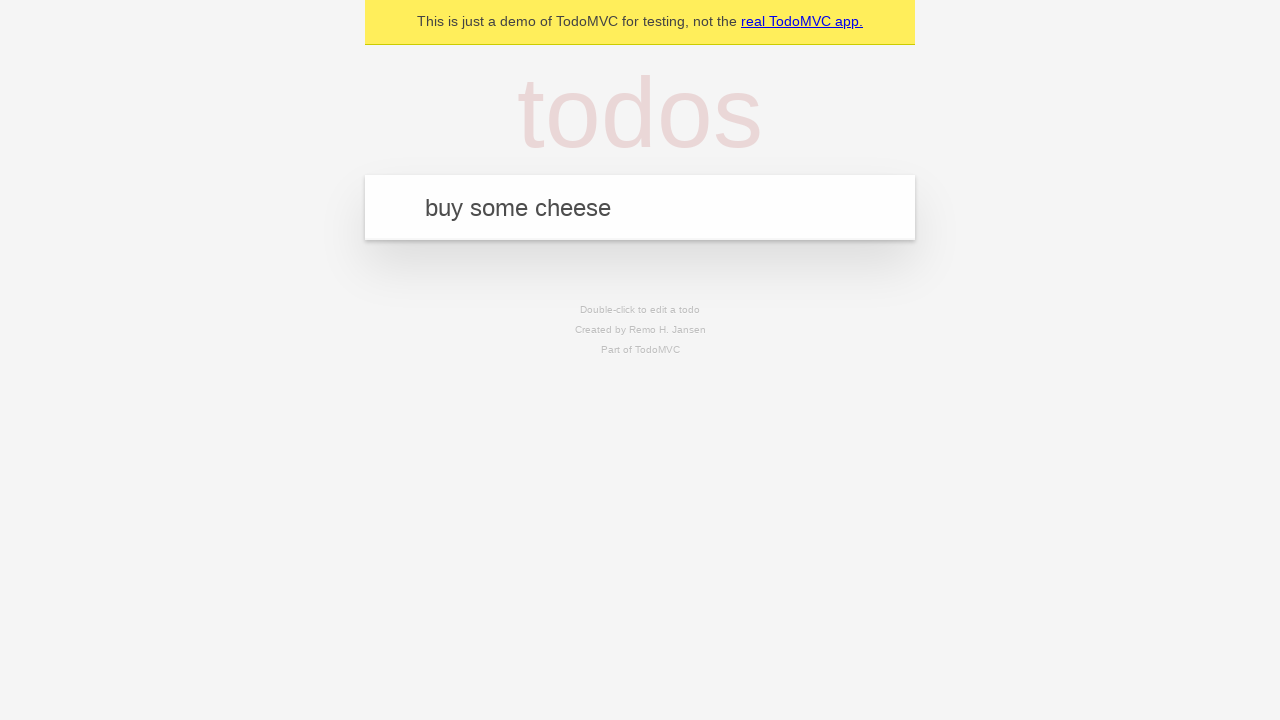

Pressed Enter to add first todo item on .new-todo
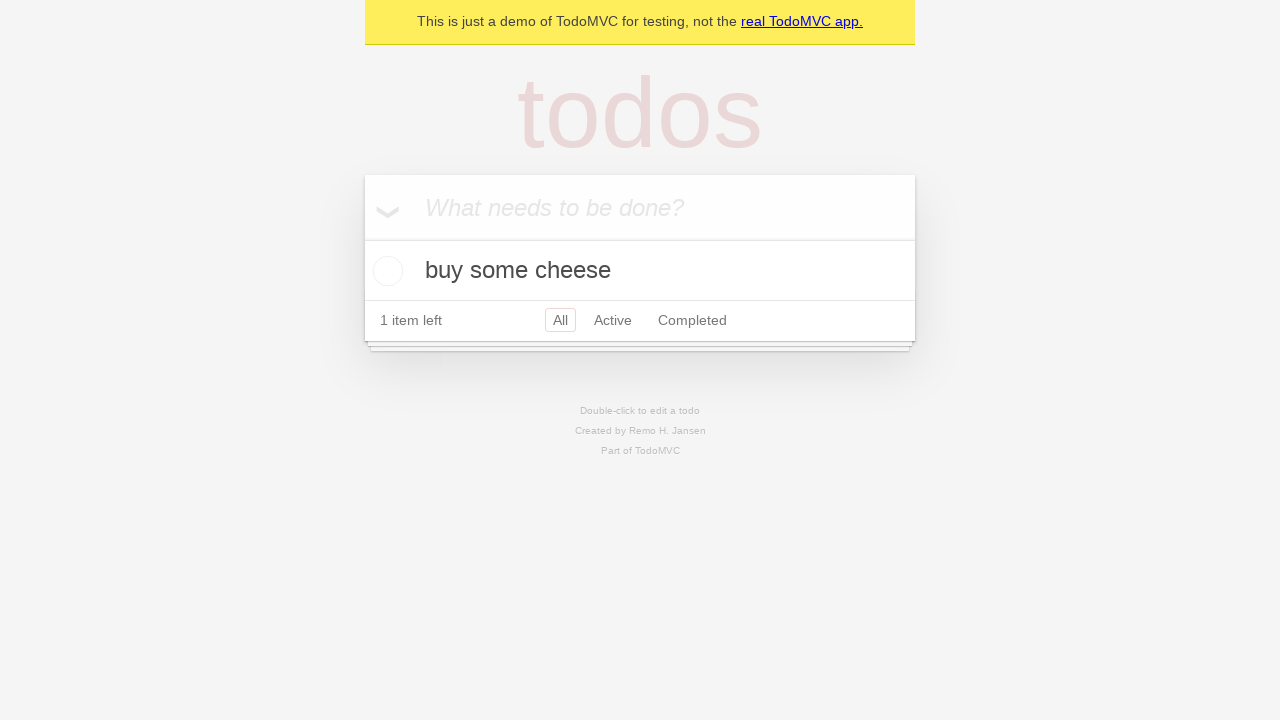

Filled new todo input with 'feed the cat' on .new-todo
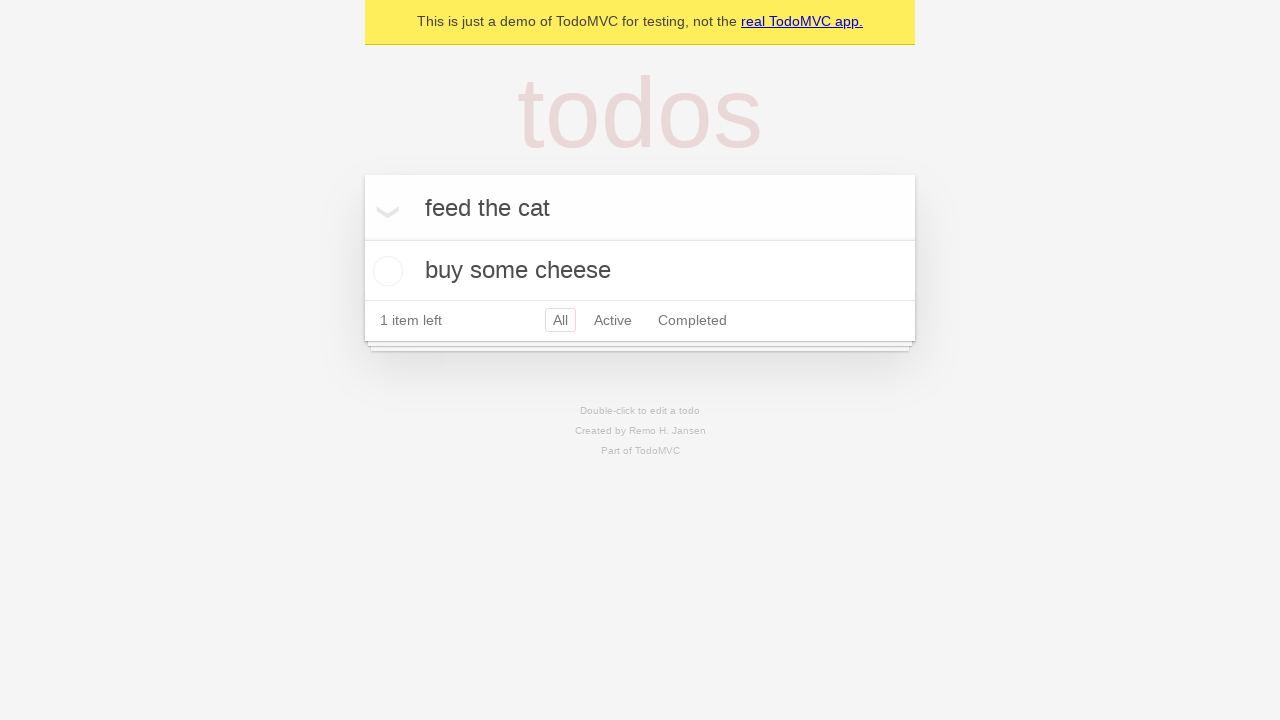

Pressed Enter to add second todo item on .new-todo
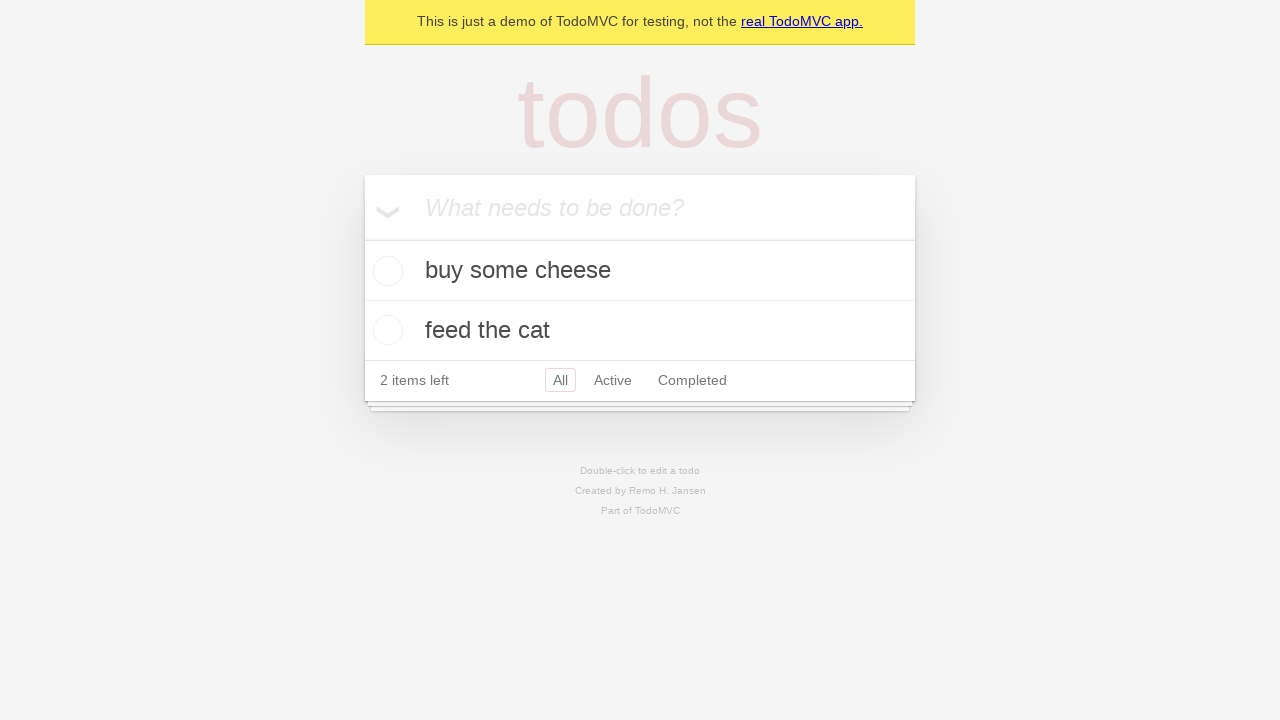

Filled new todo input with 'book a doctors appointment' on .new-todo
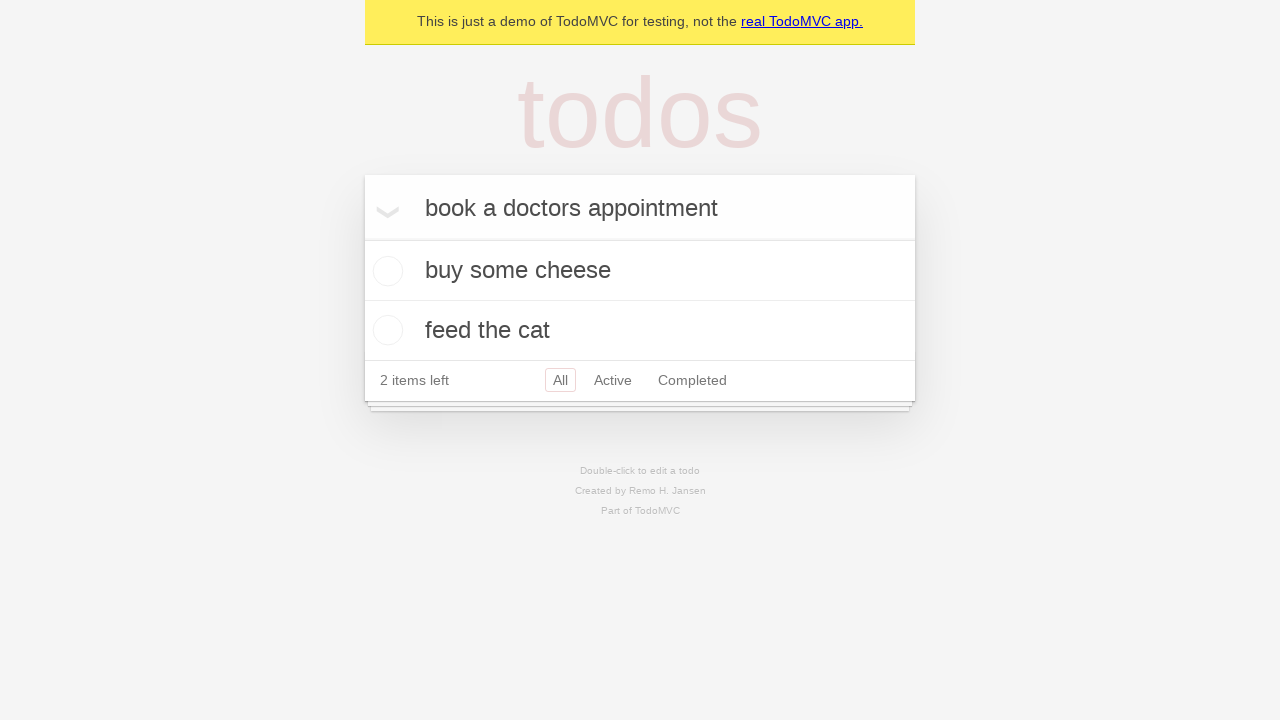

Pressed Enter to add third todo item on .new-todo
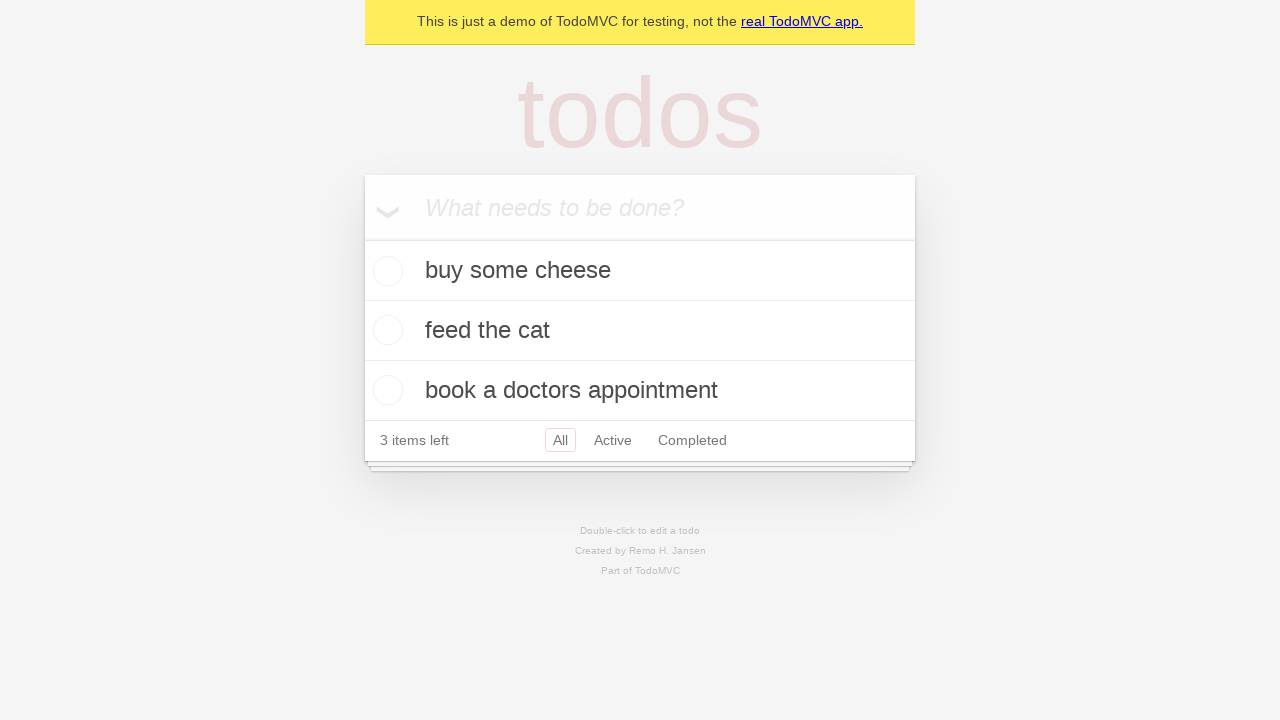

Clicked toggle-all checkbox to mark all items as completed at (362, 238) on .toggle-all
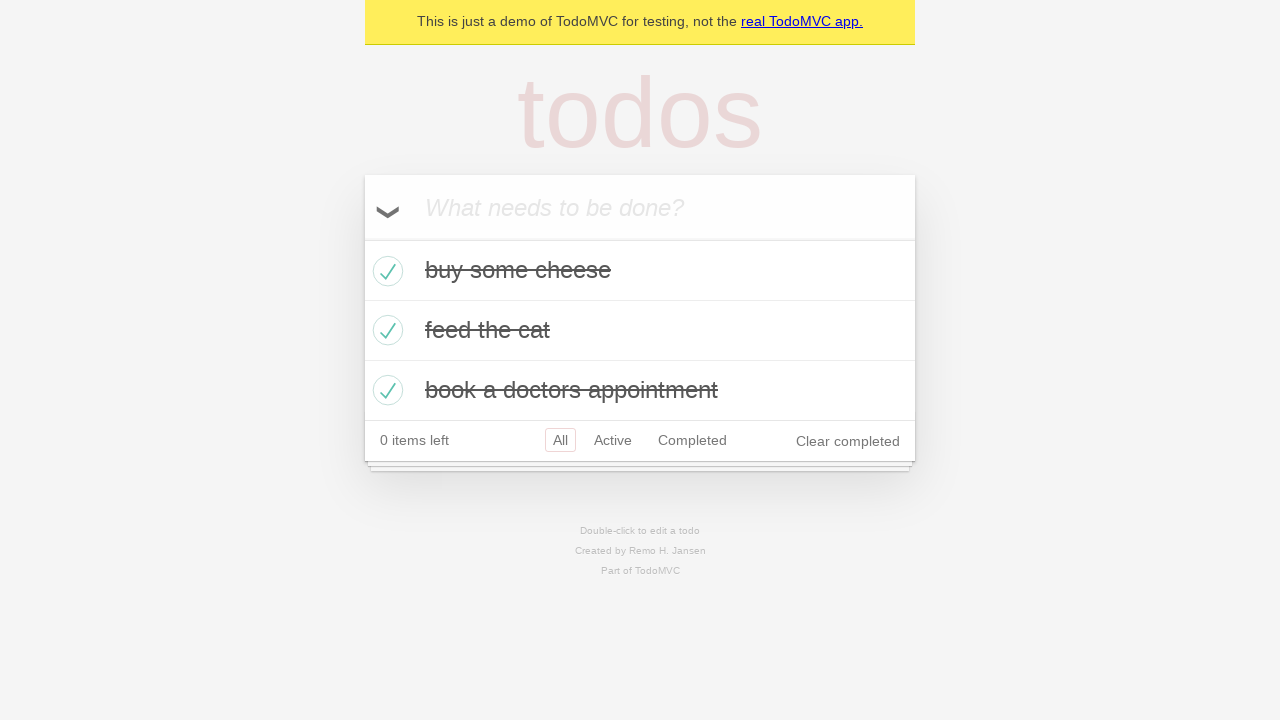

Verified that todo items are marked as completed
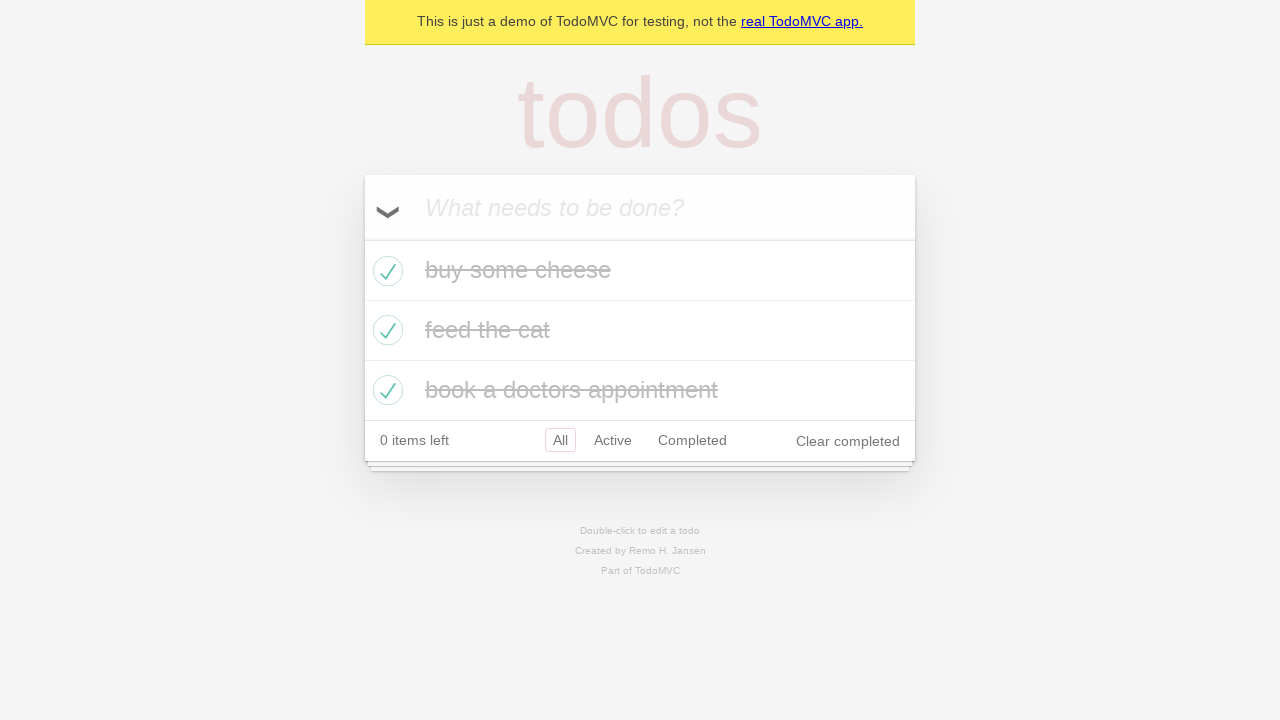

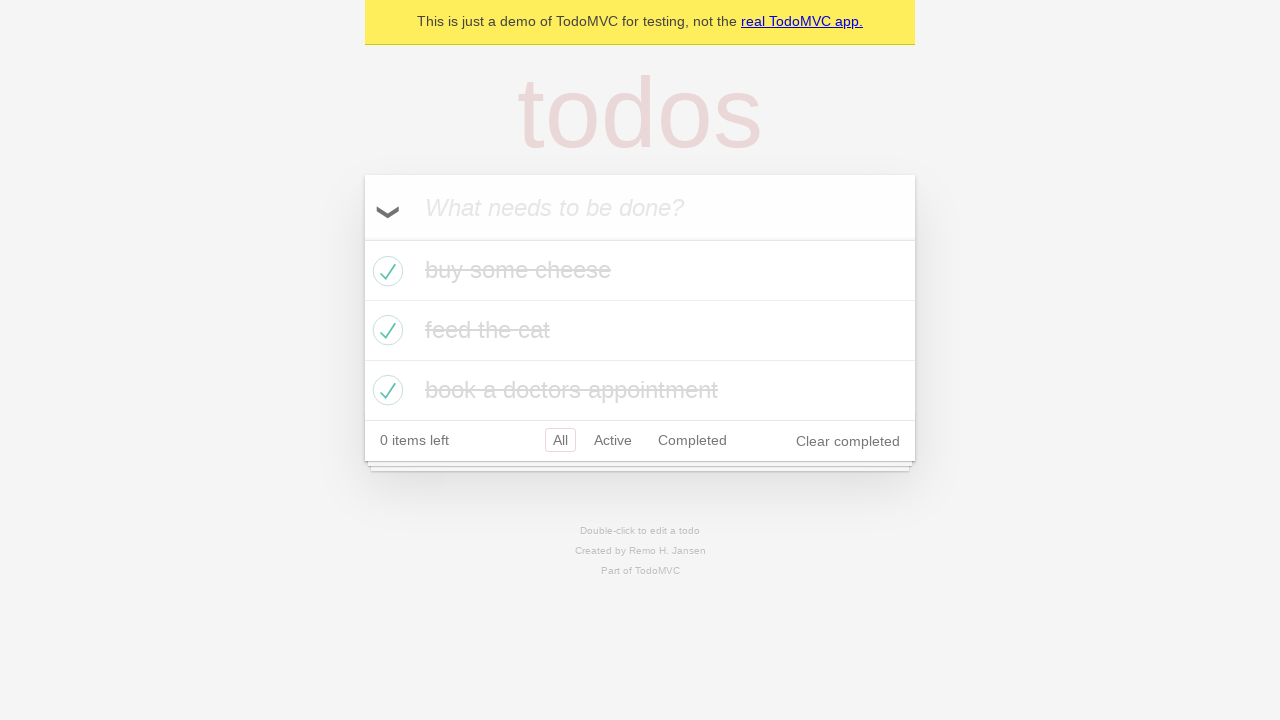